Navigates to cydeo.com and tests window management by maximizing and then switching to fullscreen mode

Starting URL: https://cydeo.com

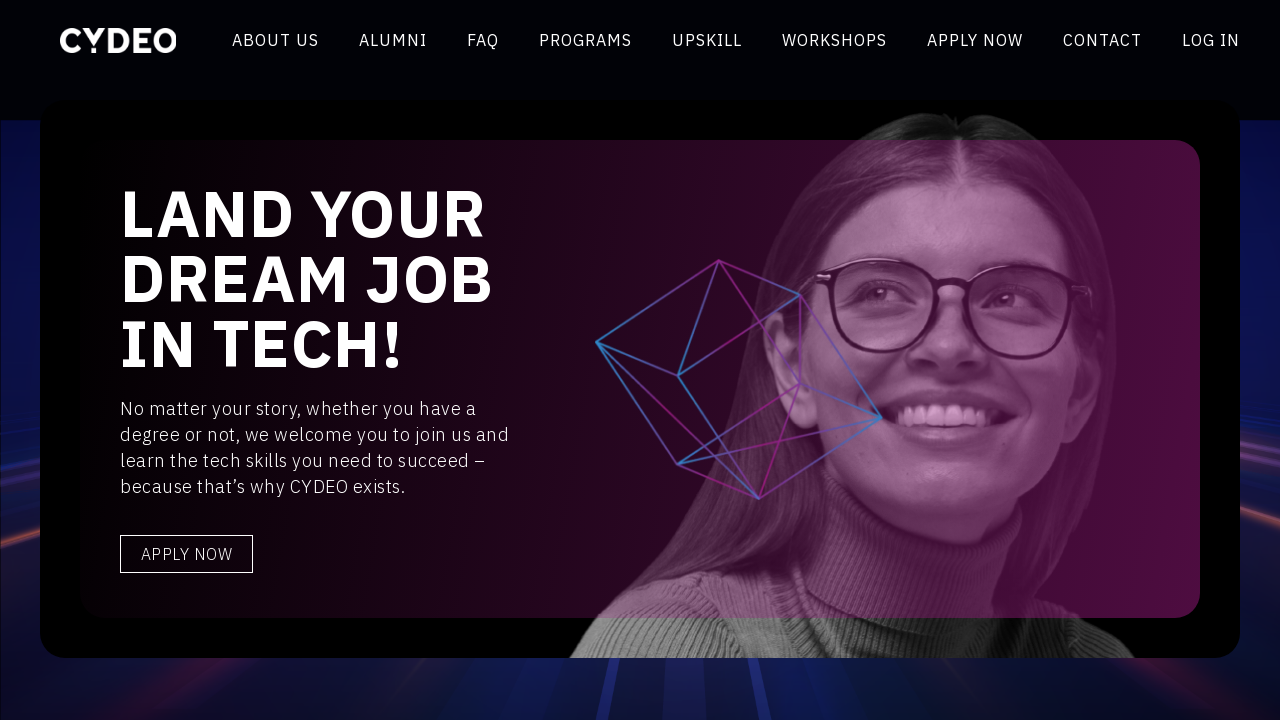

Navigated to https://cydeo.com
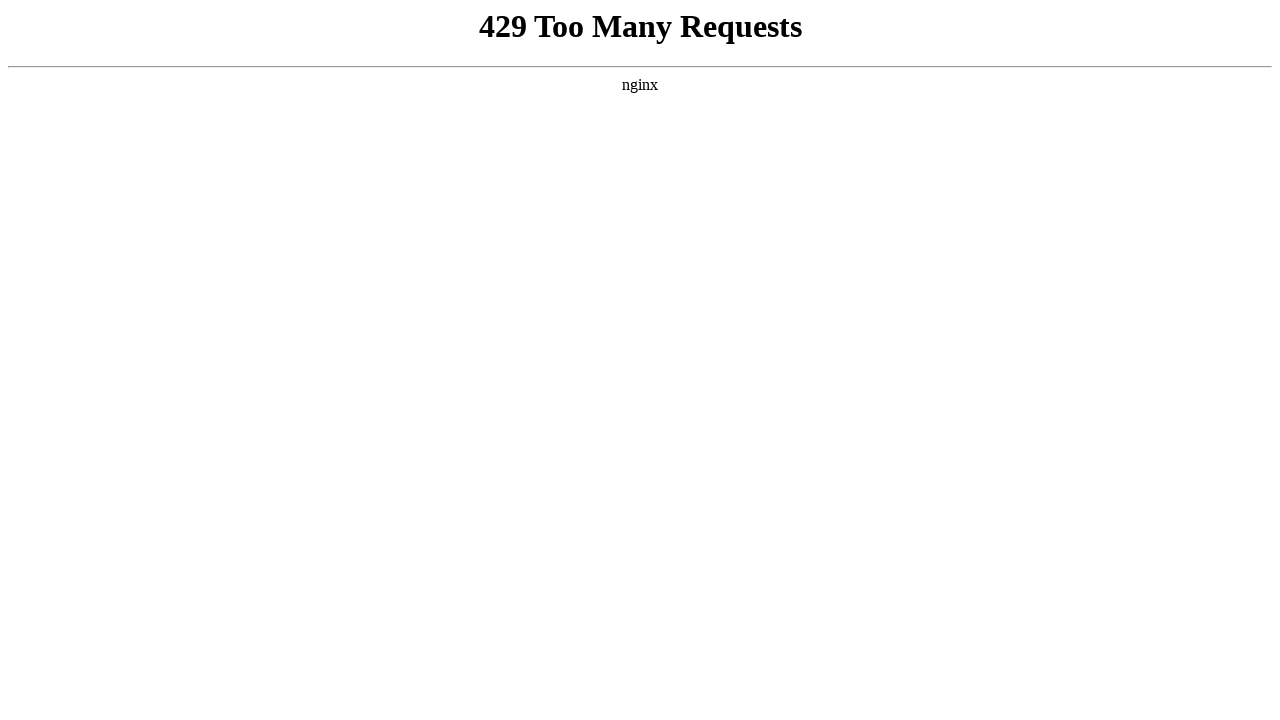

Maximized window to 1920x1080 resolution
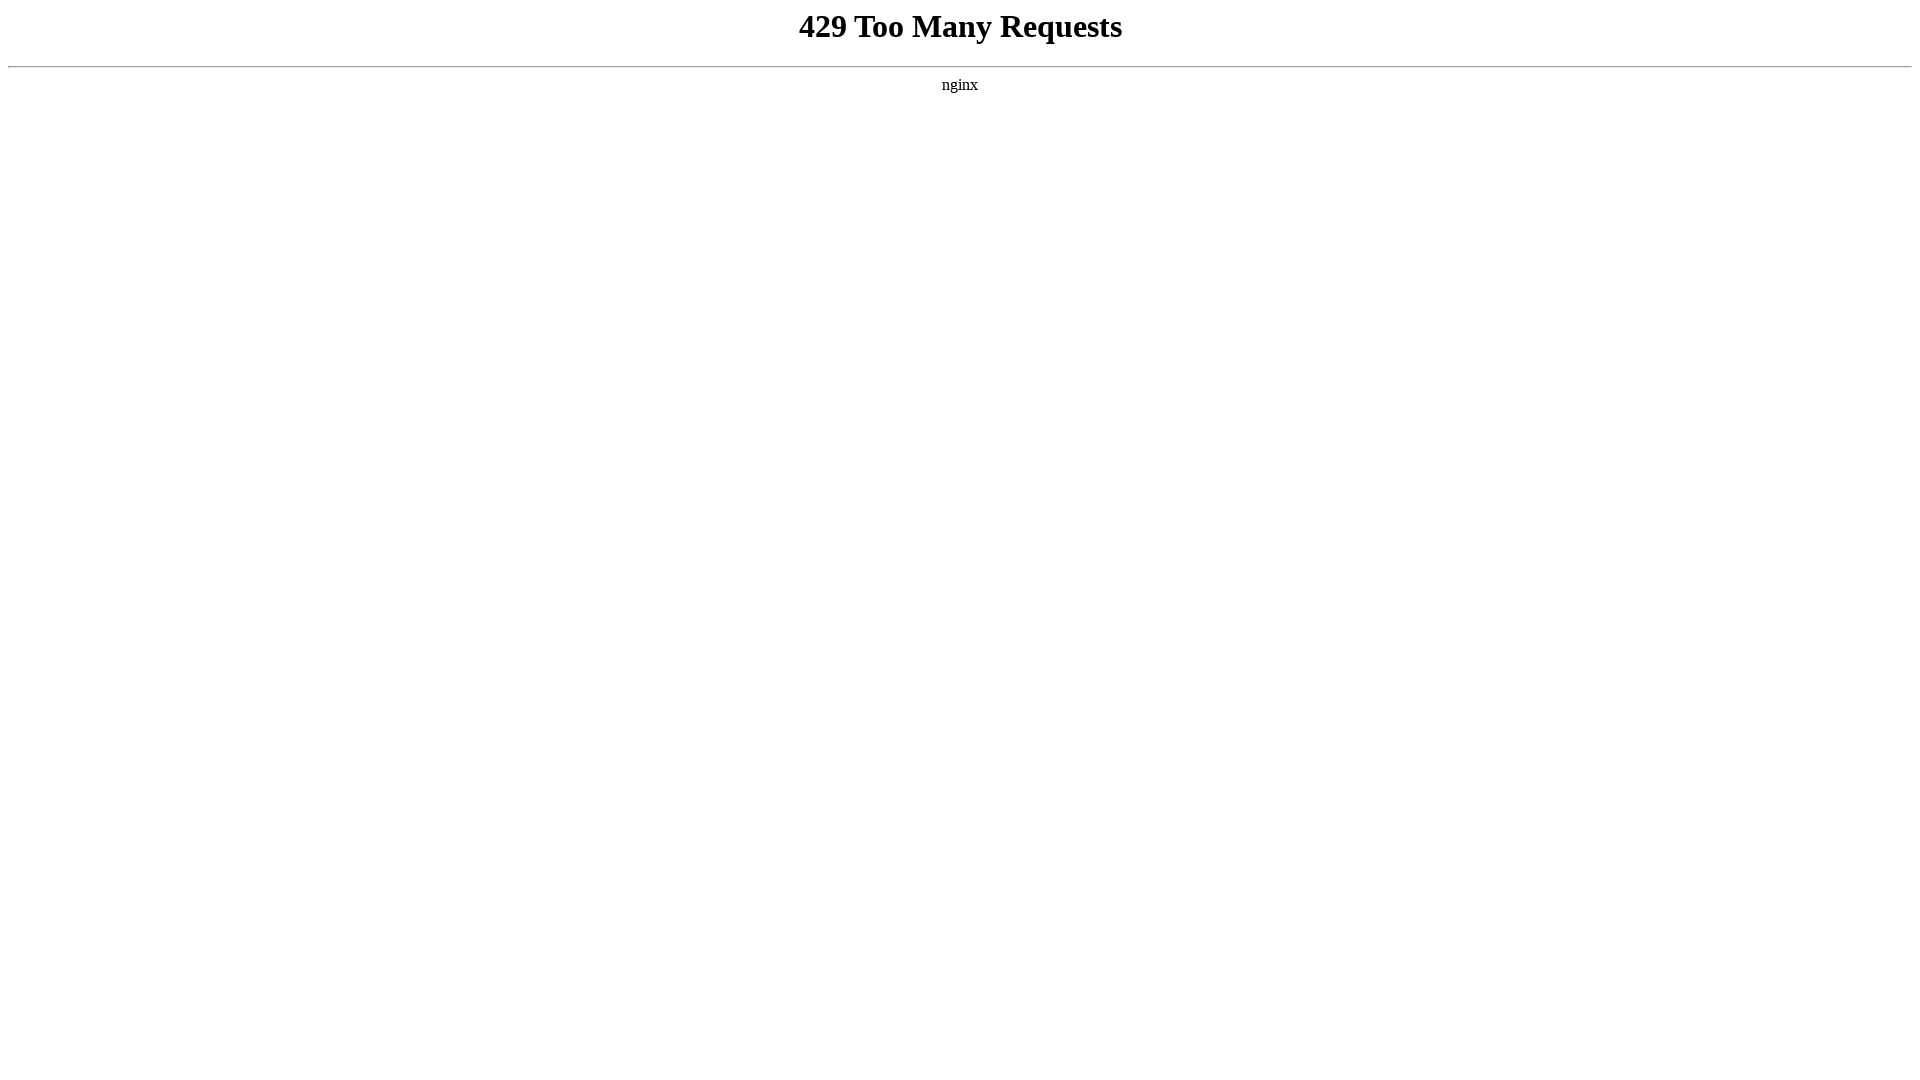

Pressed F11 to enter fullscreen mode
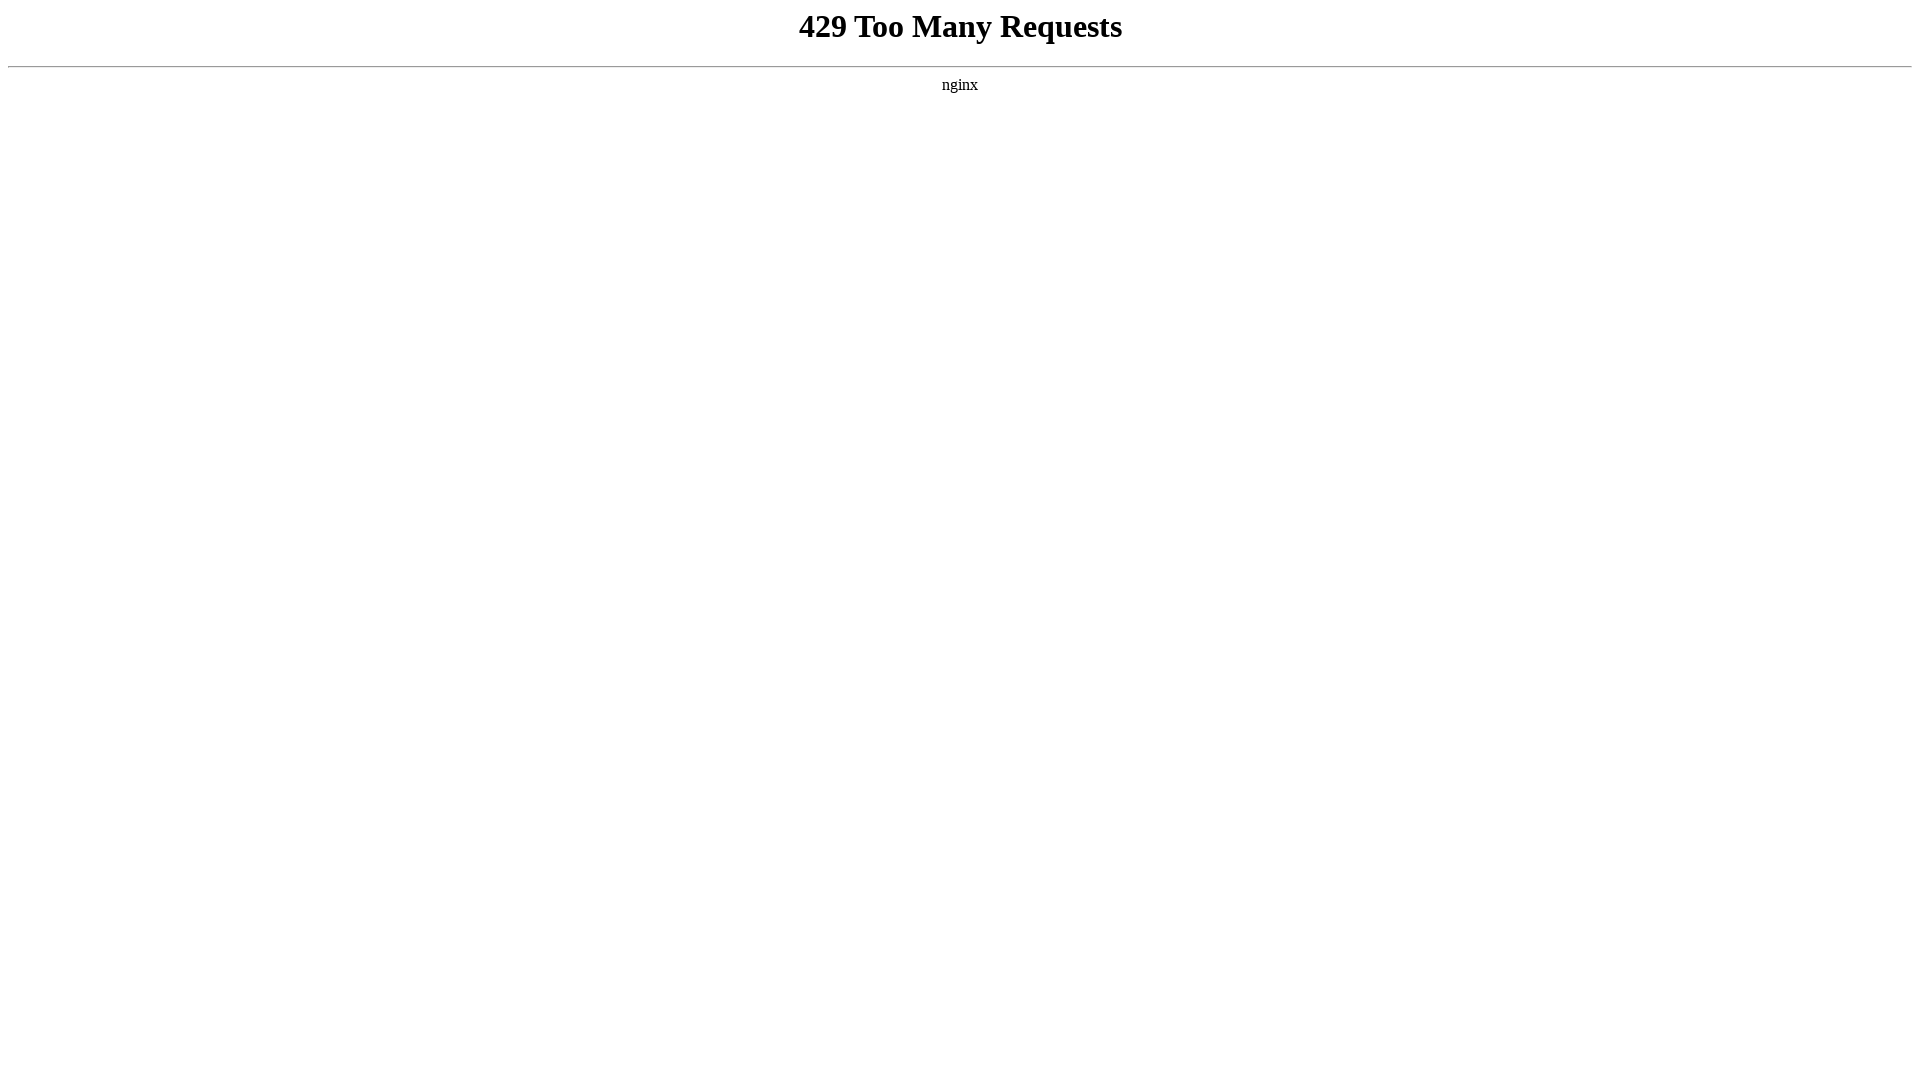

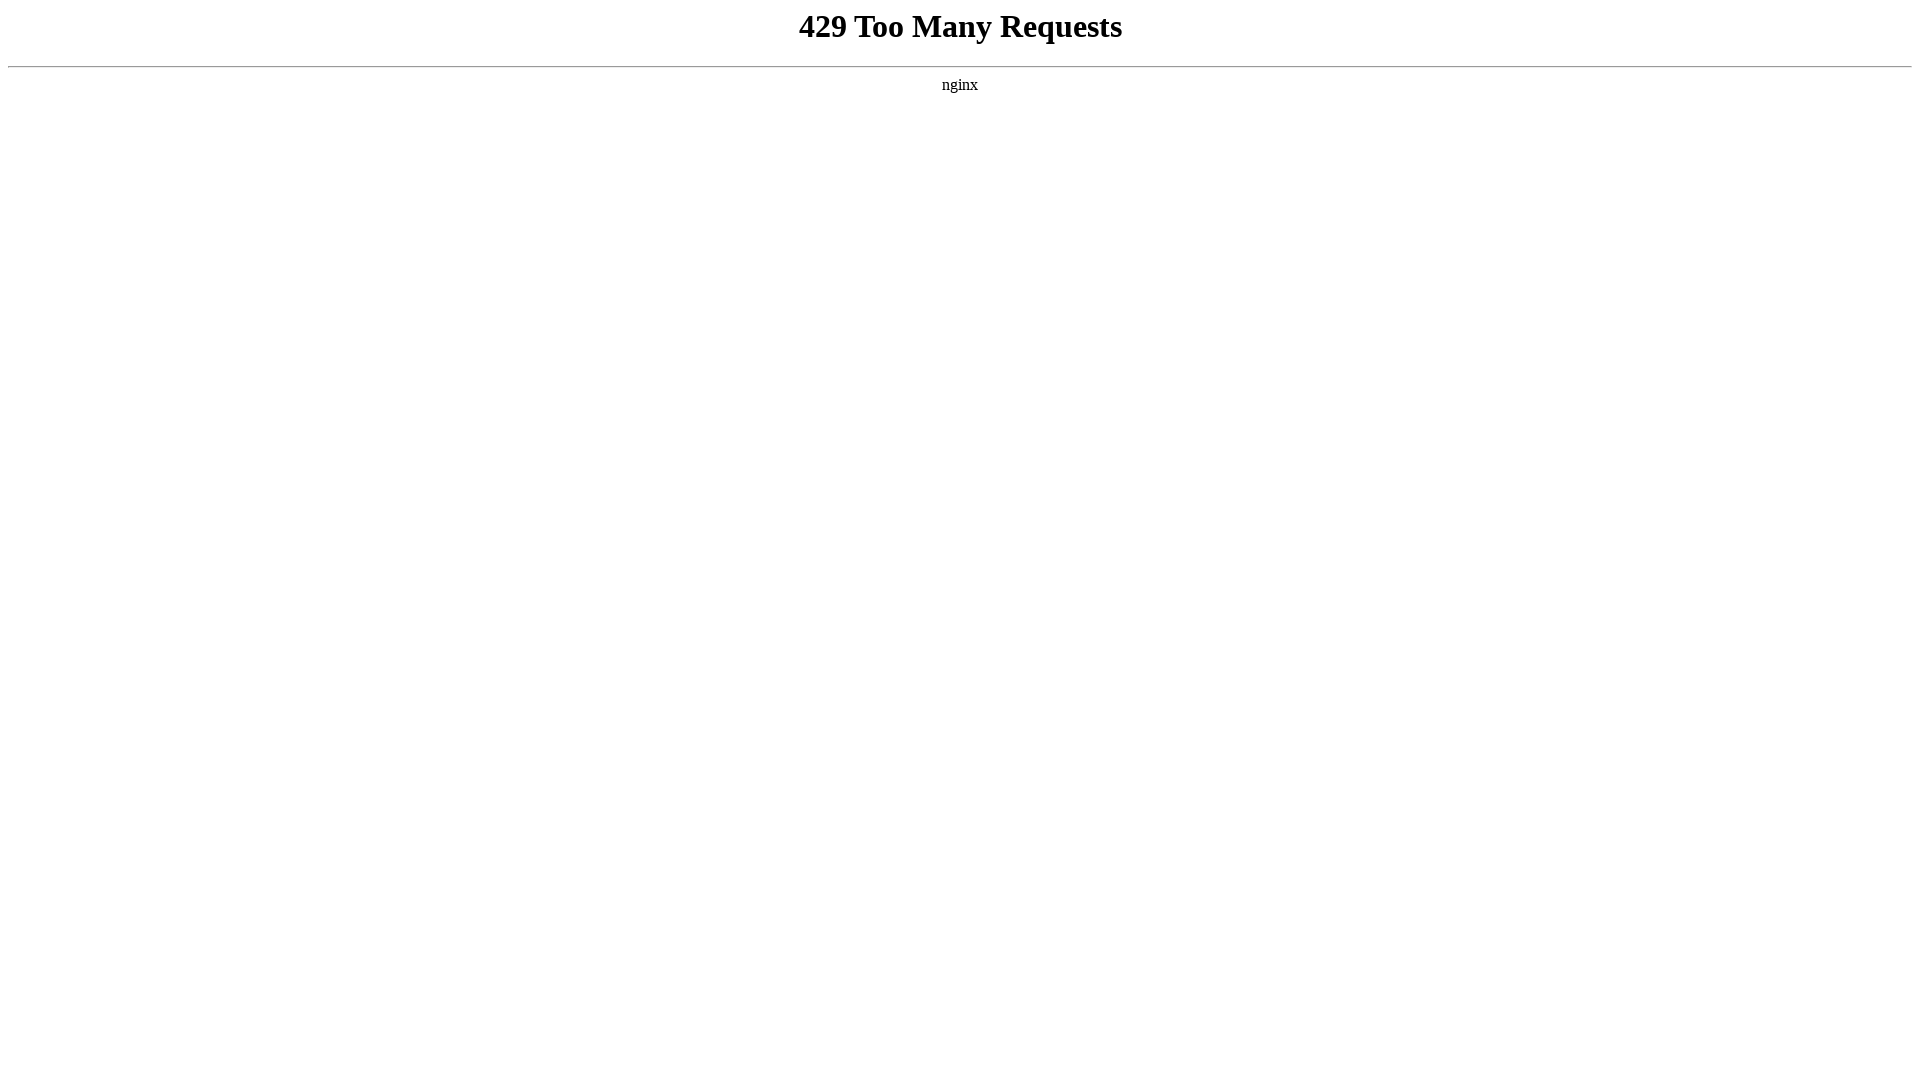